Tests basic browser window manipulation by navigating to Educastic website, maximizing the window, entering fullscreen mode, pressing escape to exit fullscreen, and resizing the window to a specific dimension.

Starting URL: https://www.educastic.com/

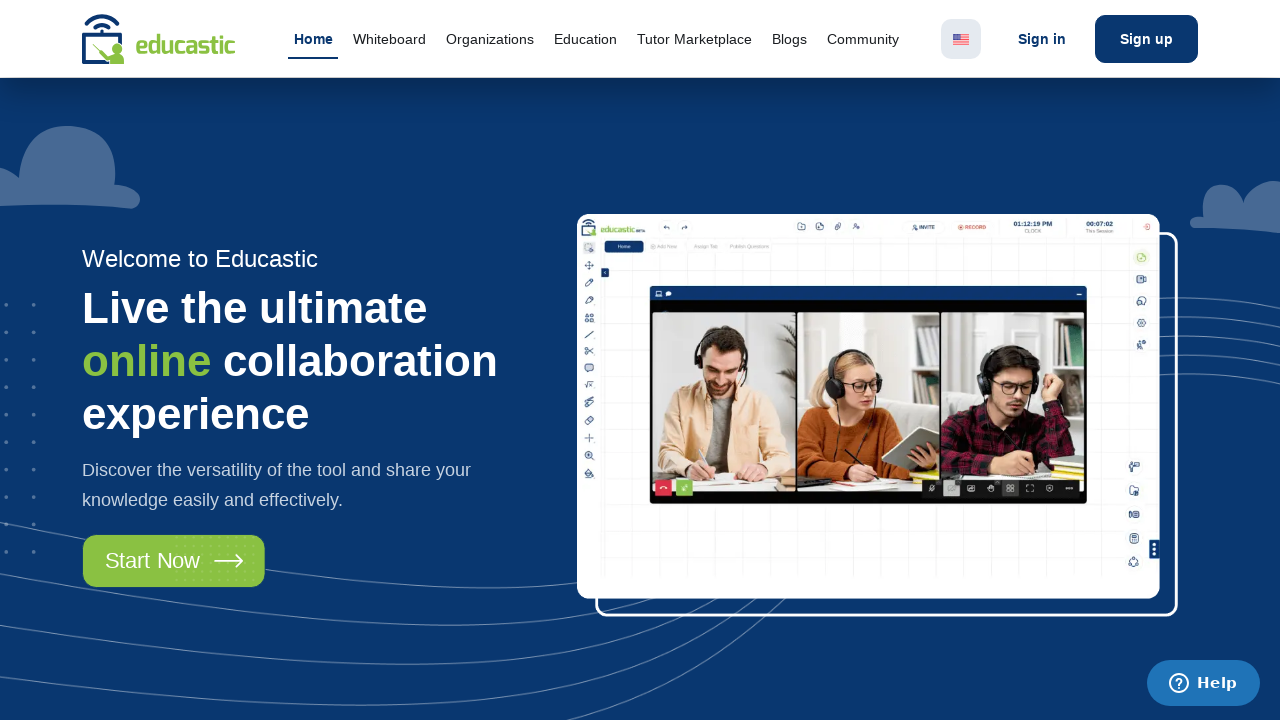

Navigated to Educastic website
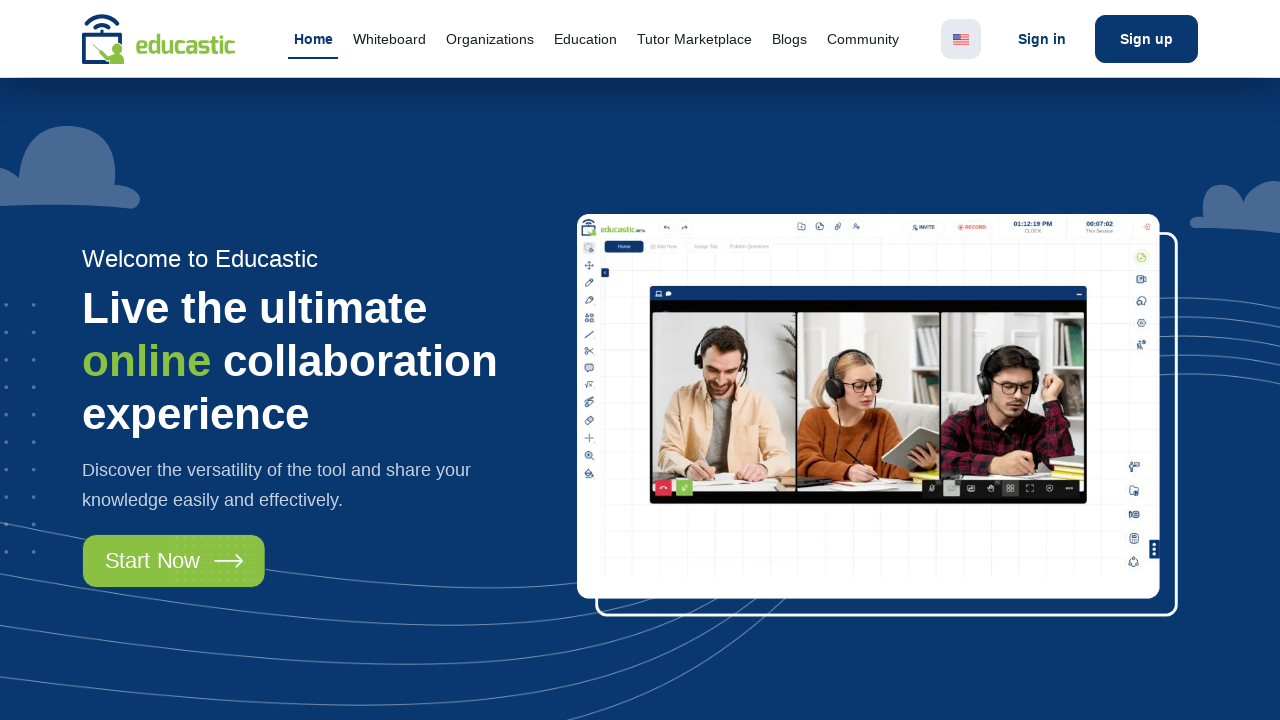

Maximized browser window to 1920x1080
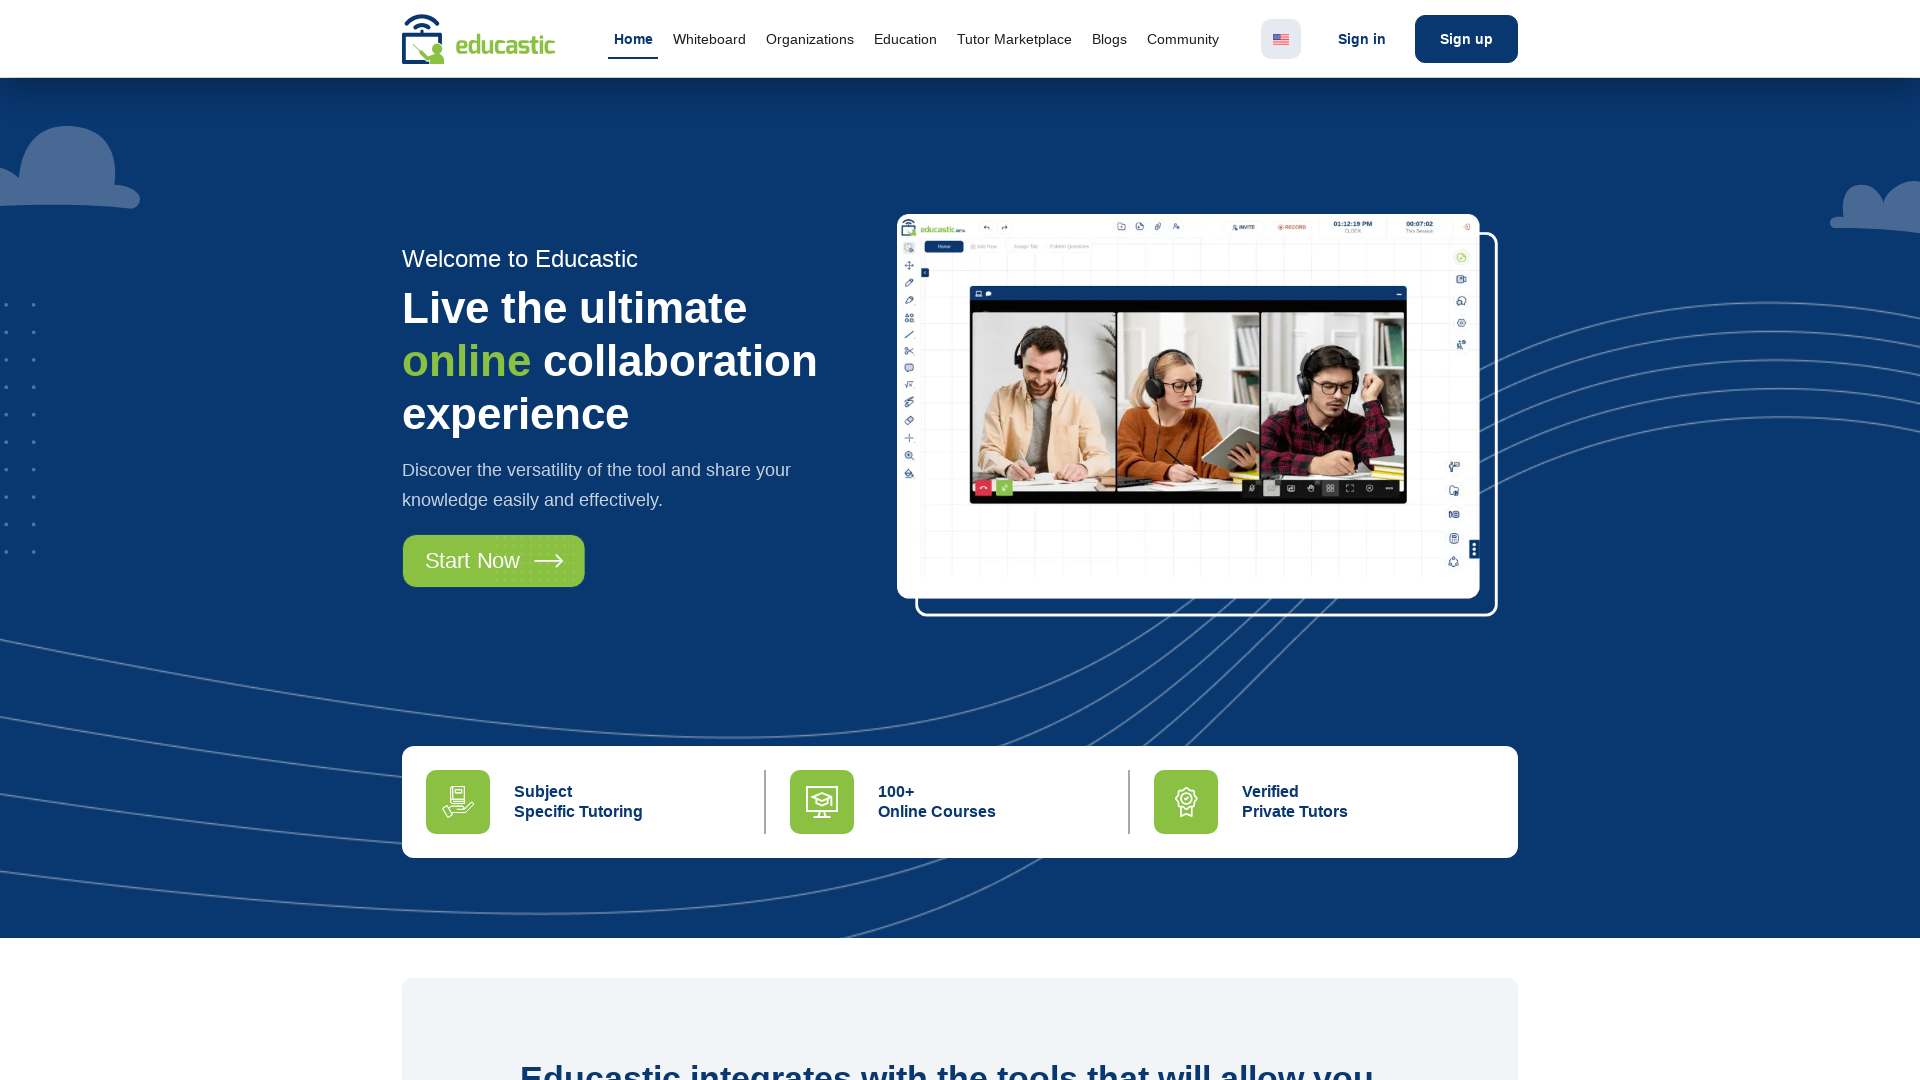

Pressed F11 to enter fullscreen mode
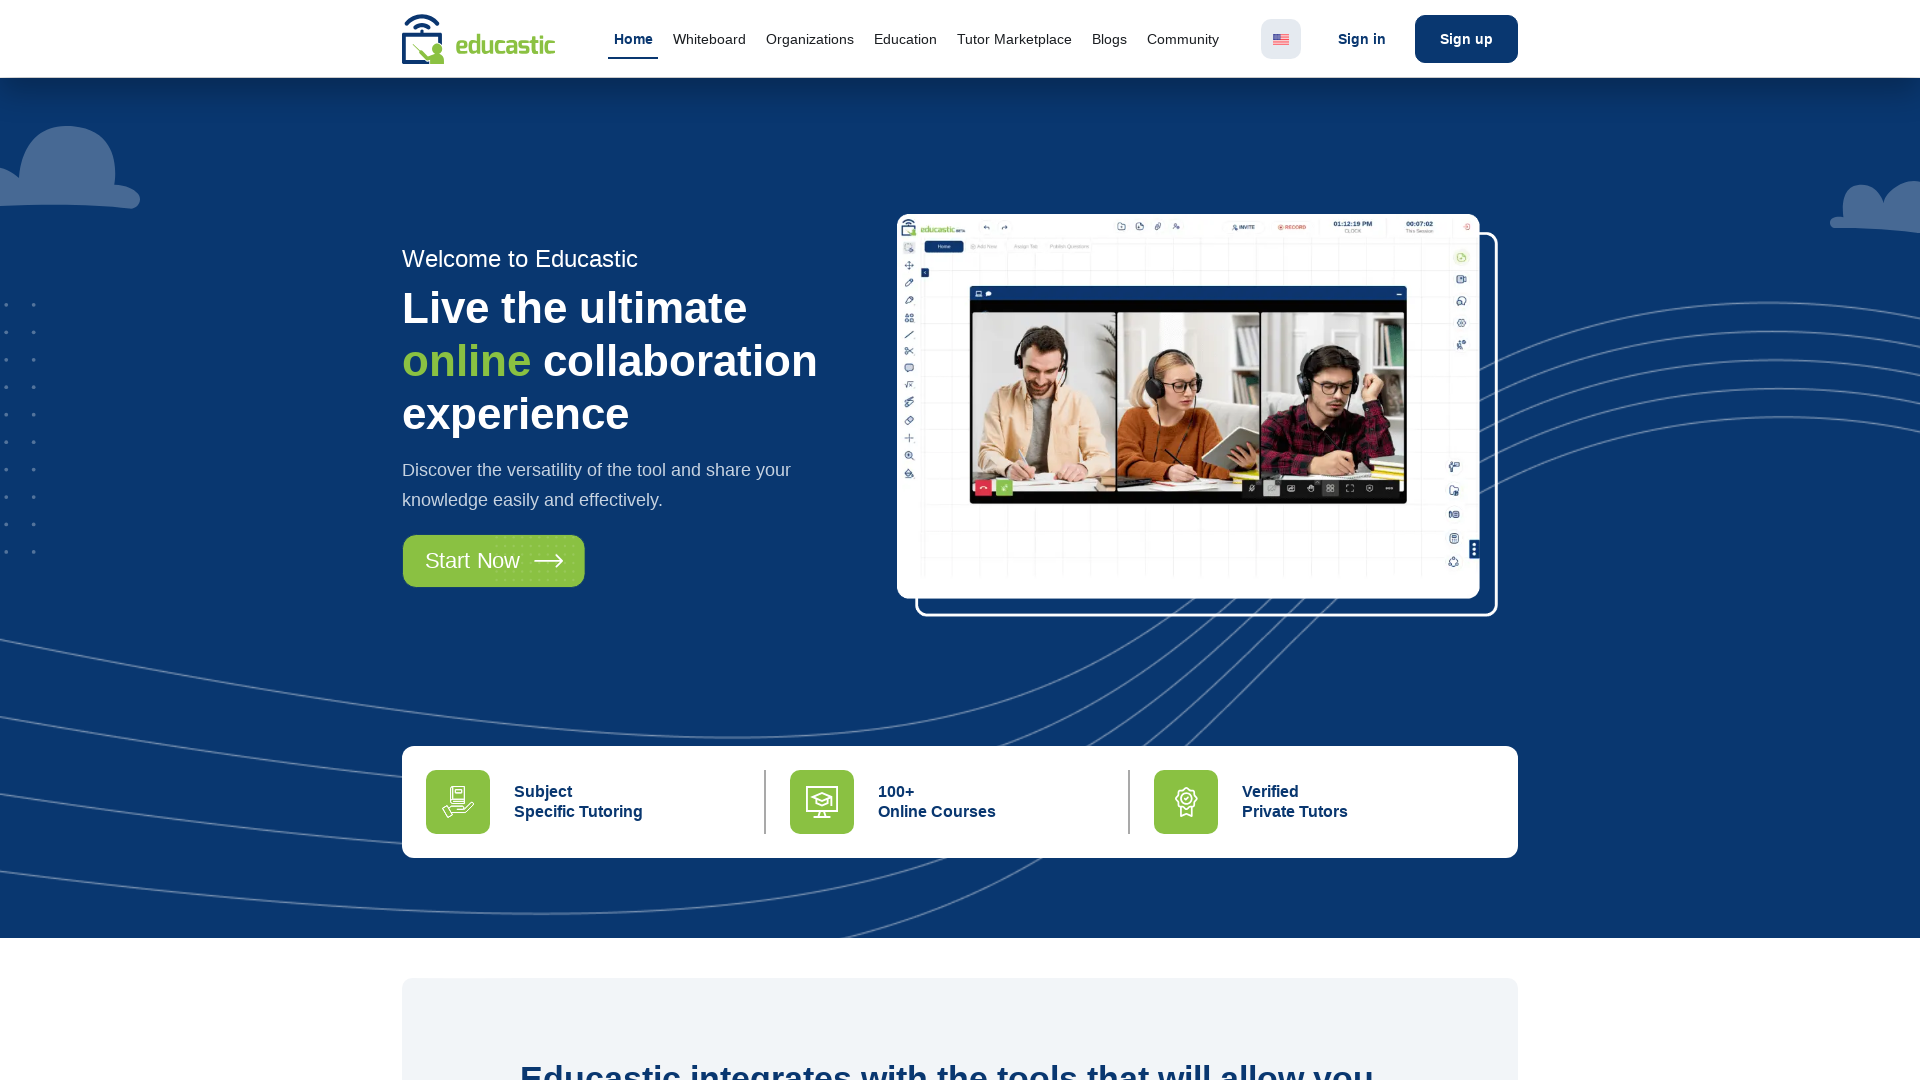

Waited 2 seconds for fullscreen mode to activate
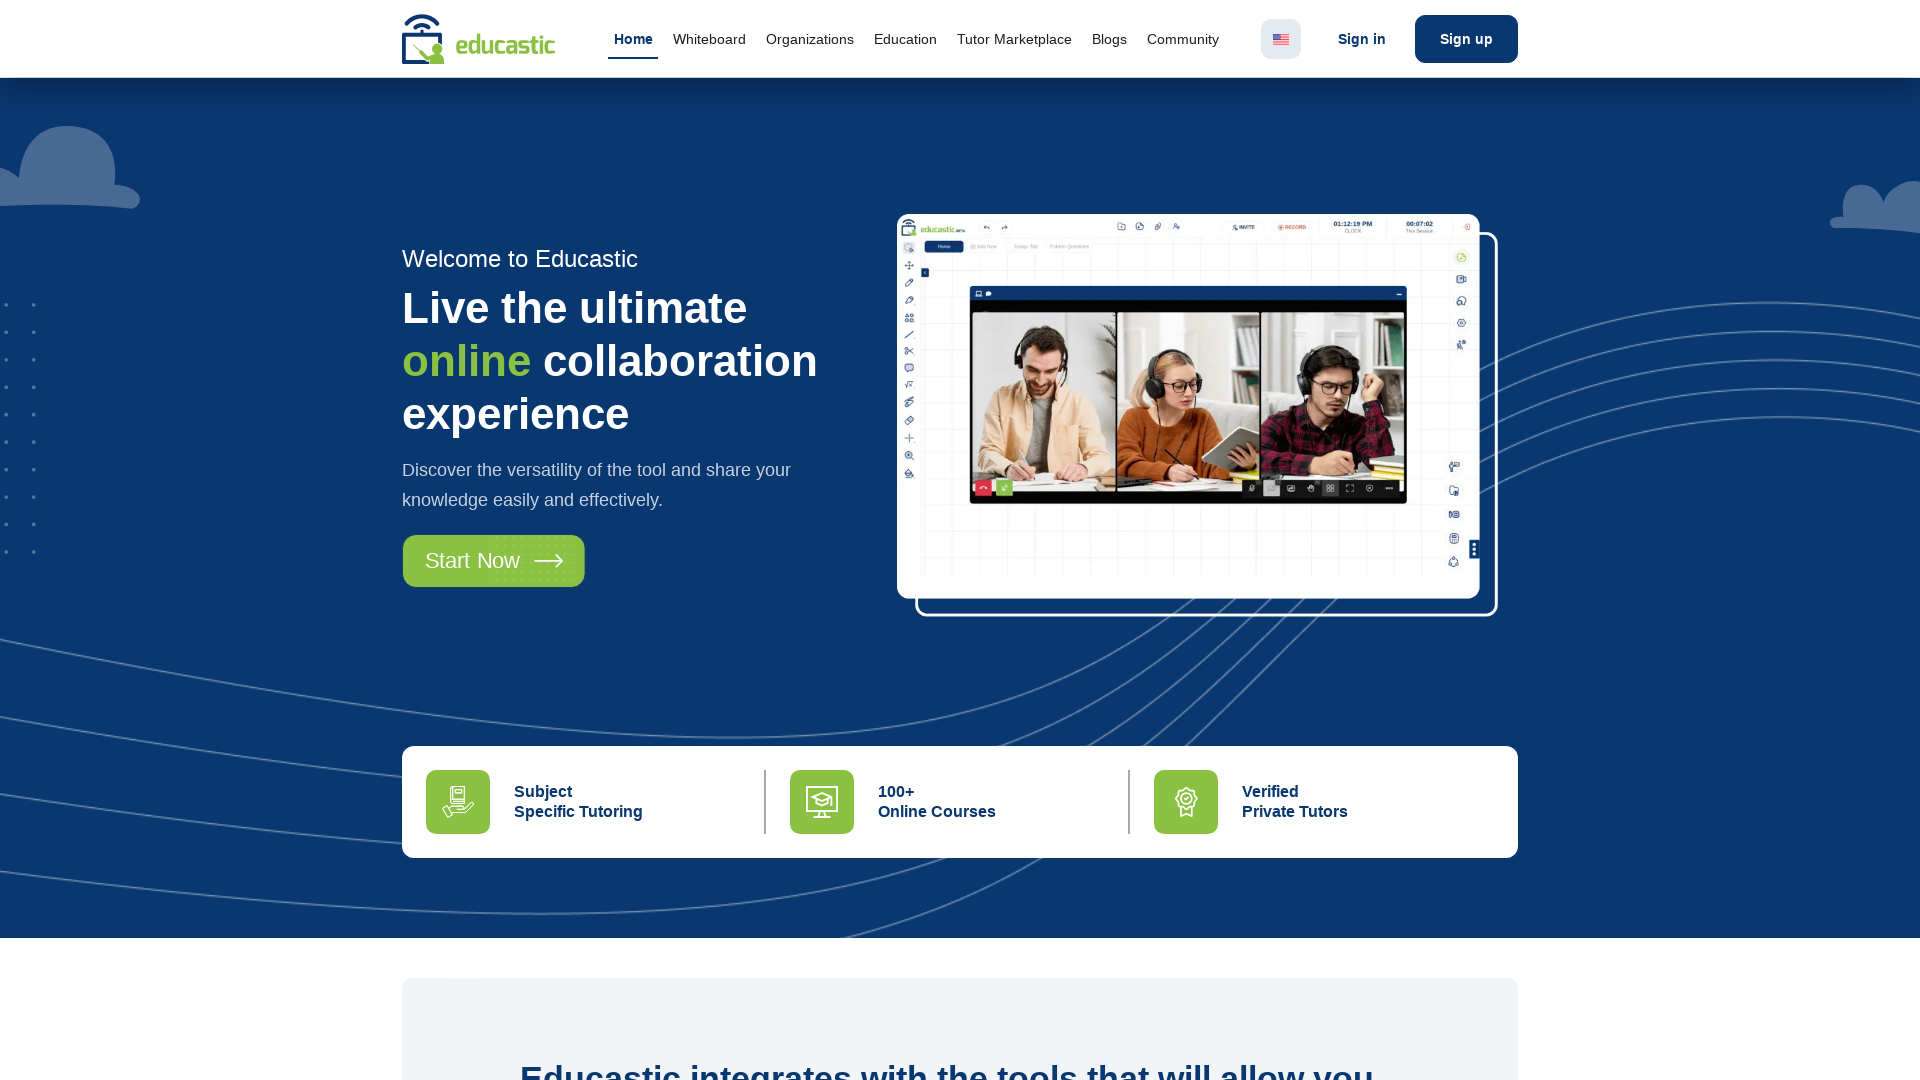

Pressed Escape to exit fullscreen mode
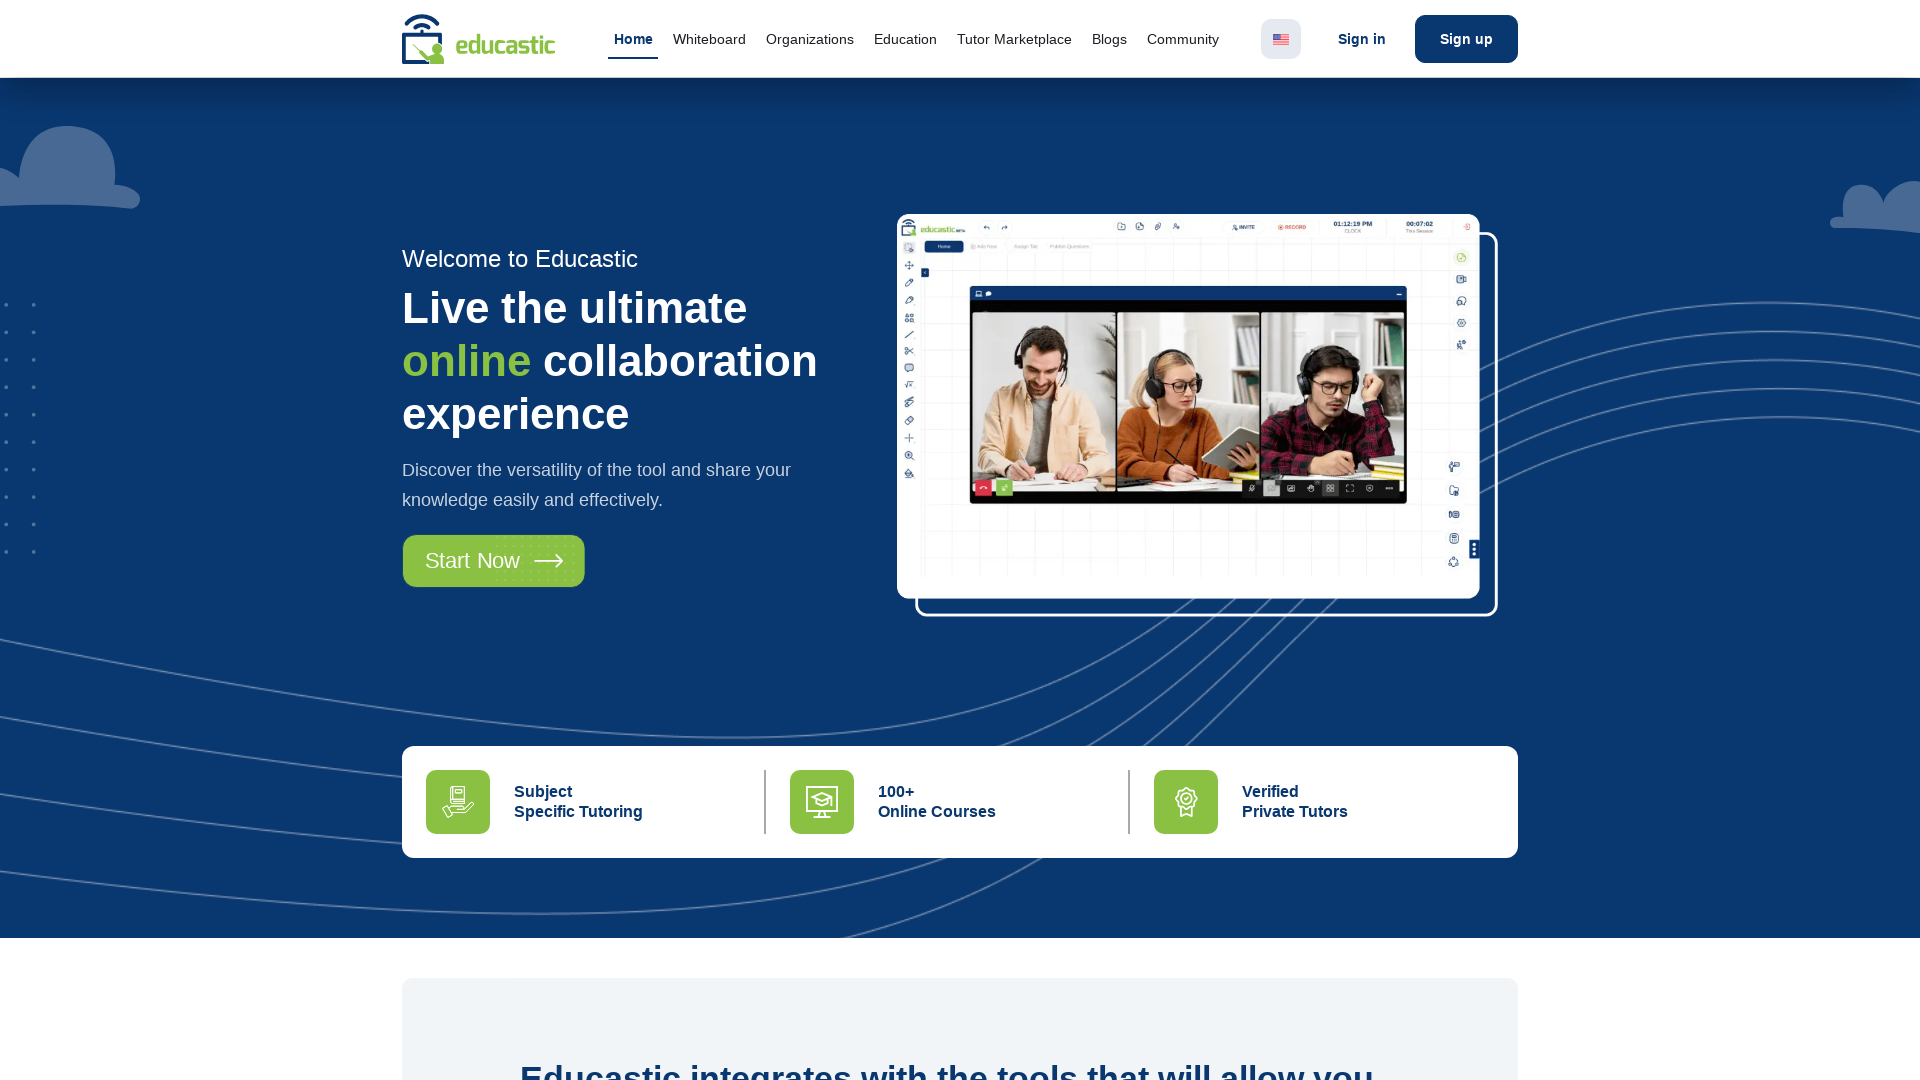

Waited 2 seconds for fullscreen mode to exit
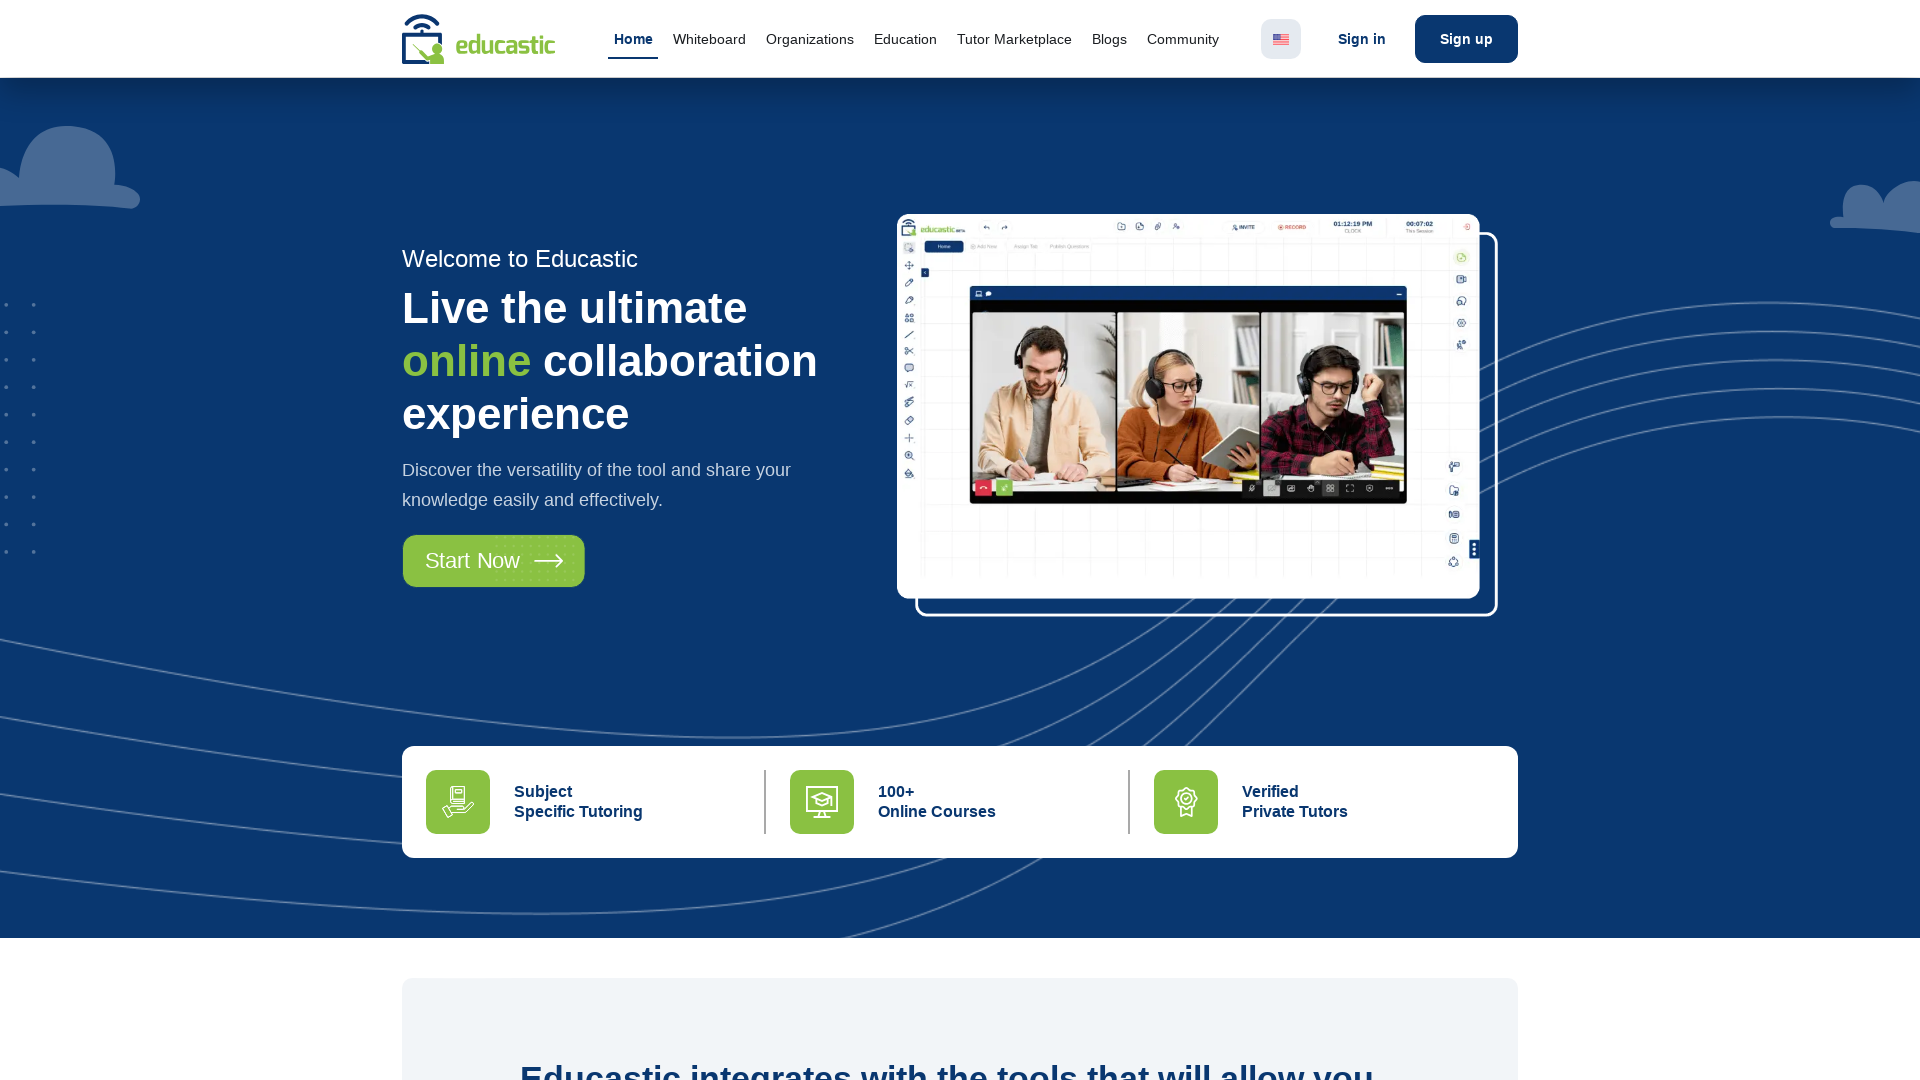

Resized browser window to 400x800
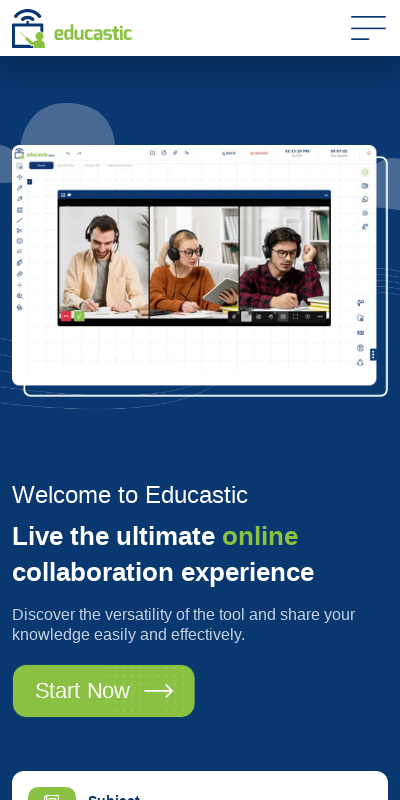

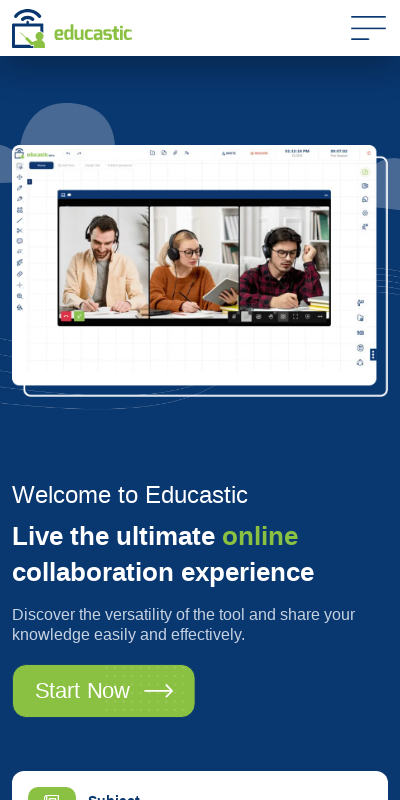